Tests navigation to Book Store Application section and verifies the URL changes to books page

Starting URL: https://demoqa.com/

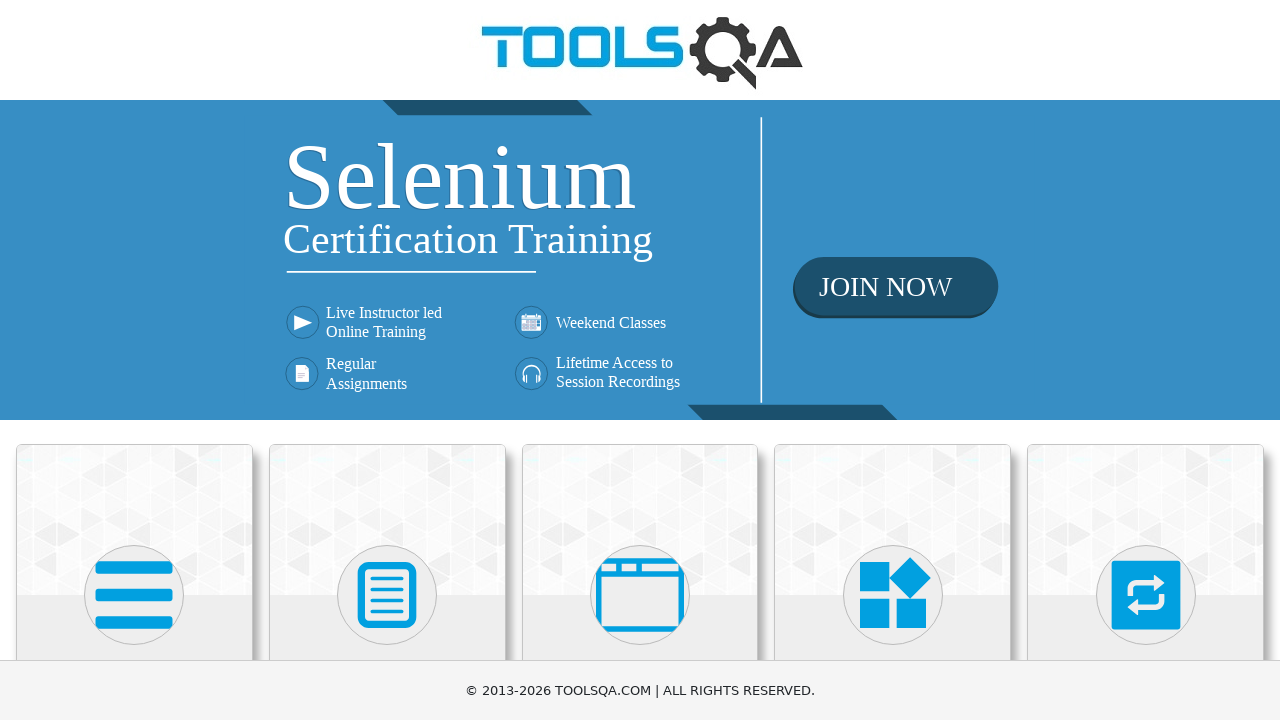

Scrolled to Book Store Application card
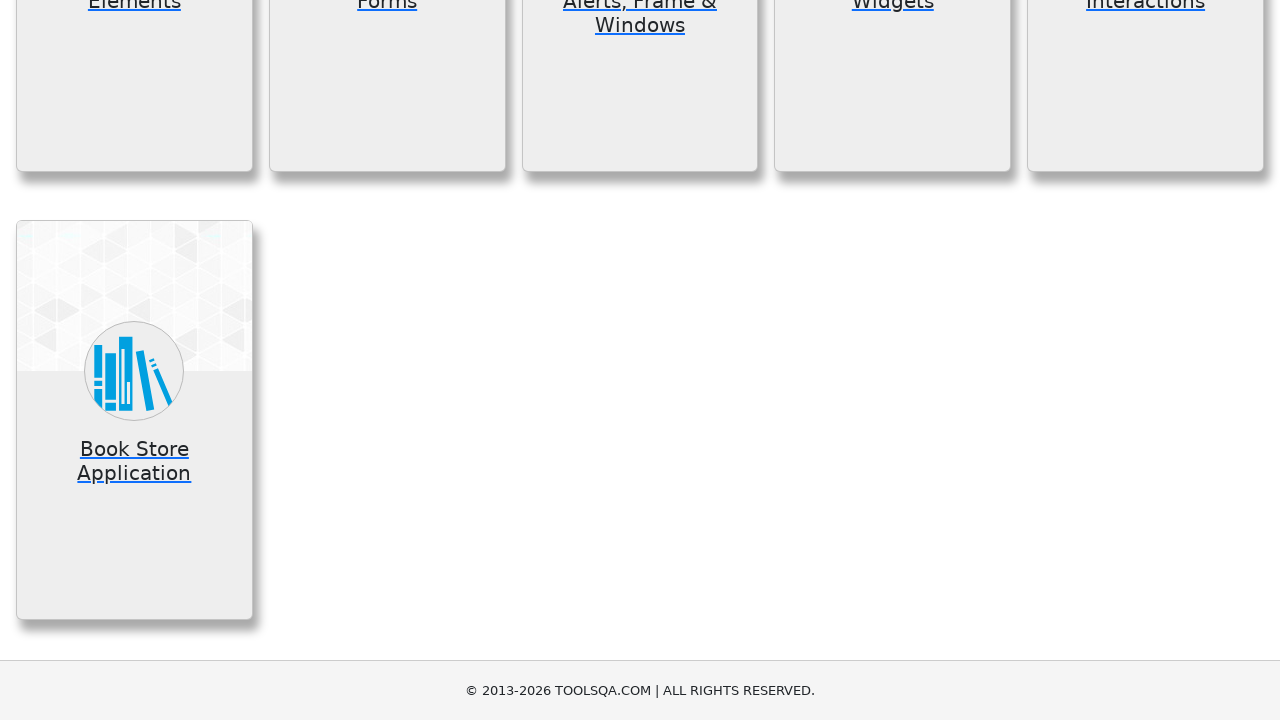

Clicked on Book Store Application card at (134, 461) on xpath=//div[@class='card-body']//h5[text()='Book Store Application']
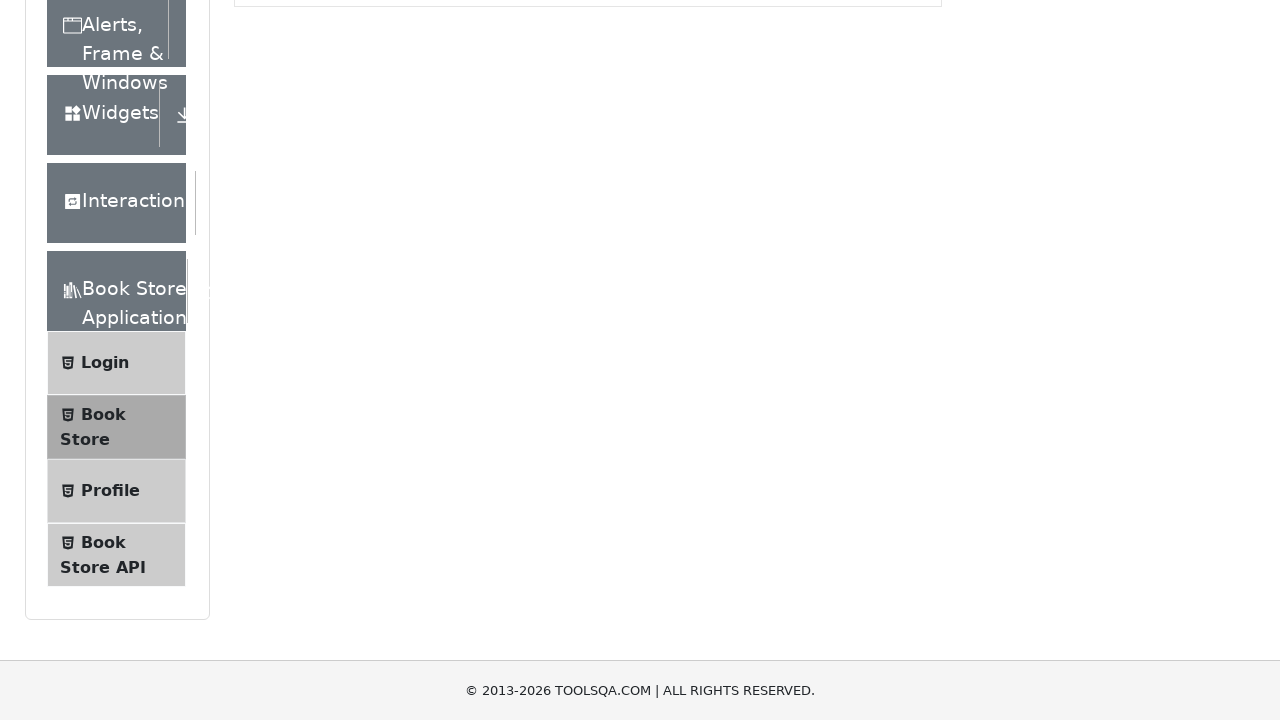

Waited for URL to change to books page
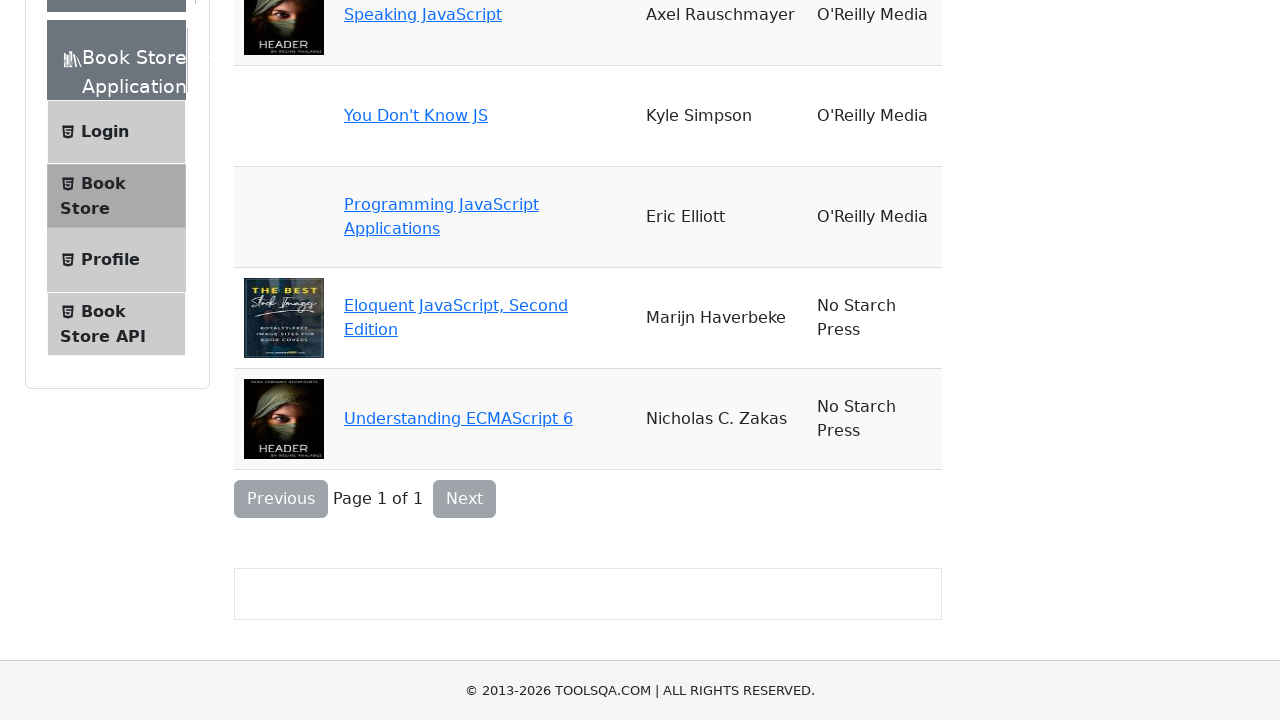

Verified URL is https://demoqa.com/books
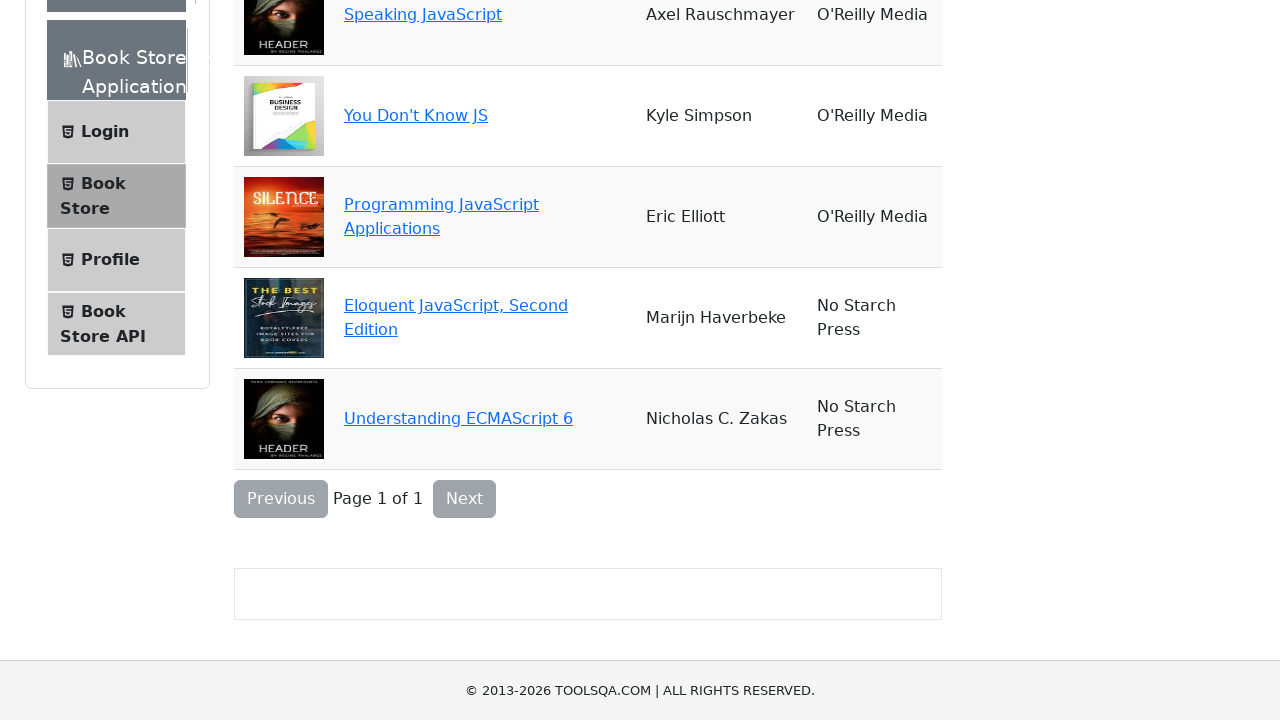

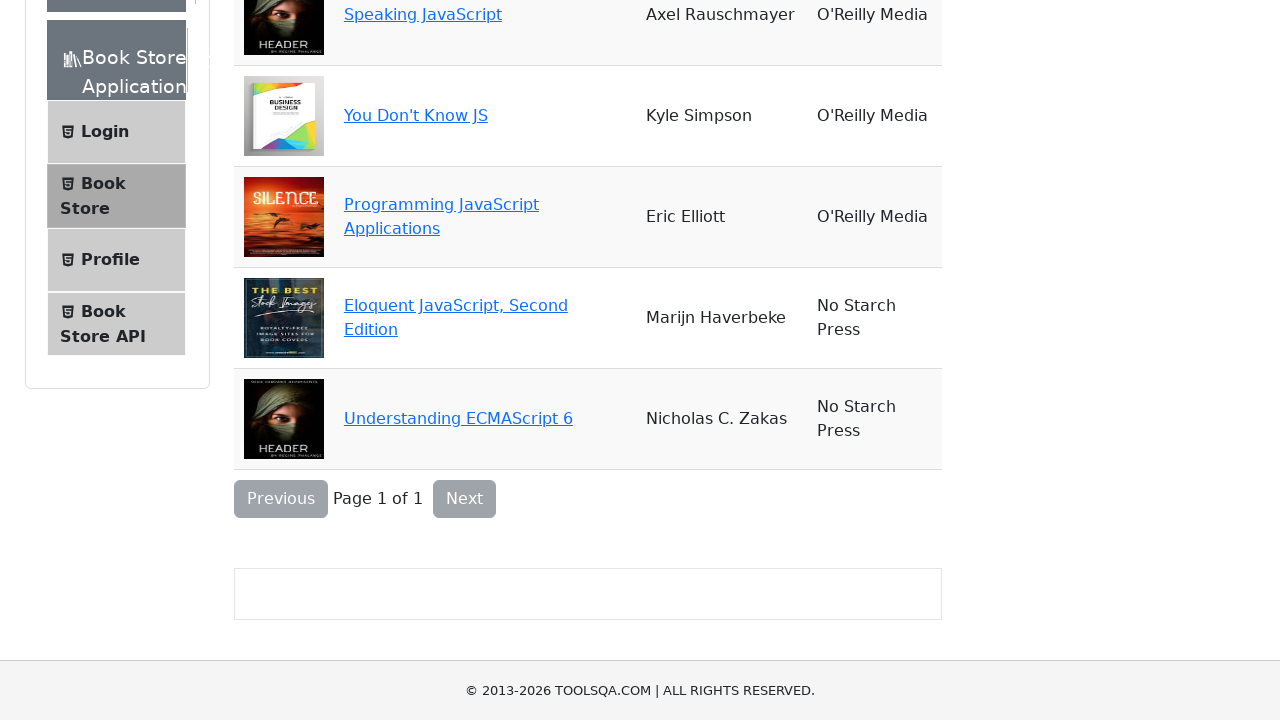